Tests popup window functionality by clicking a link that opens a popup window and verifying multiple browser windows/tabs are created

Starting URL: http://omayo.blogspot.com/

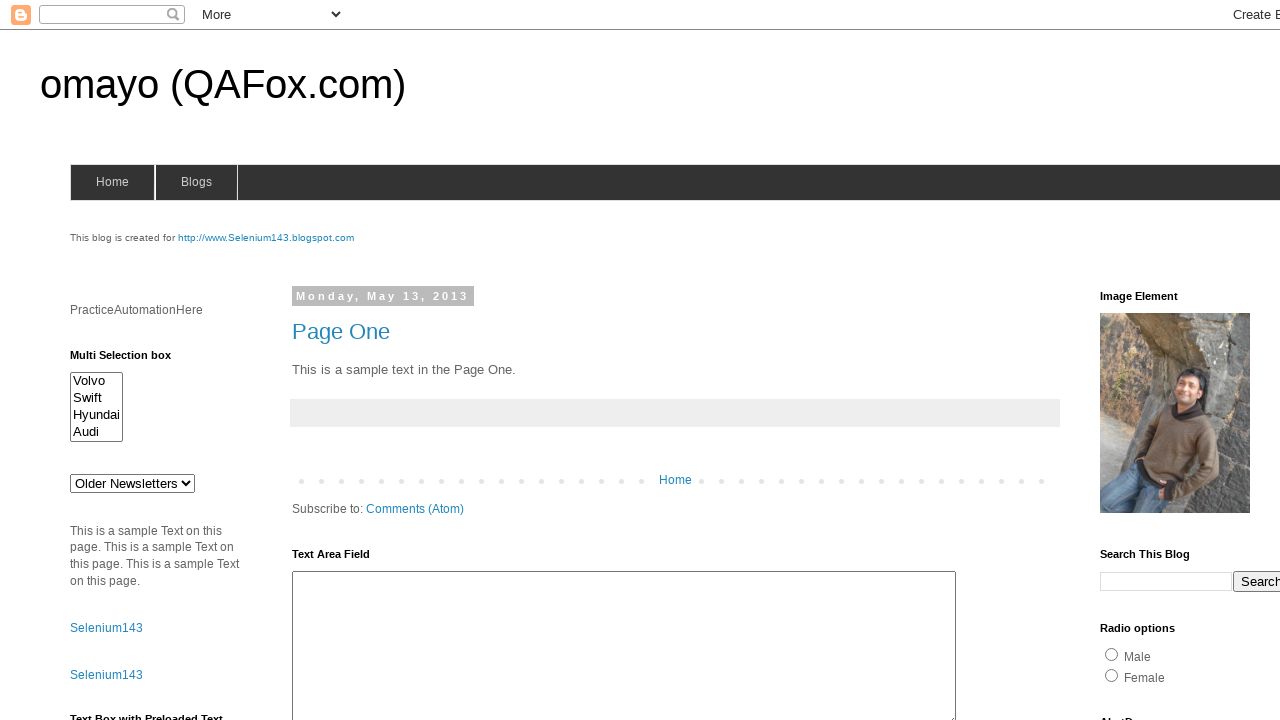

Clicked link to open popup window at (132, 360) on text=open a popup window
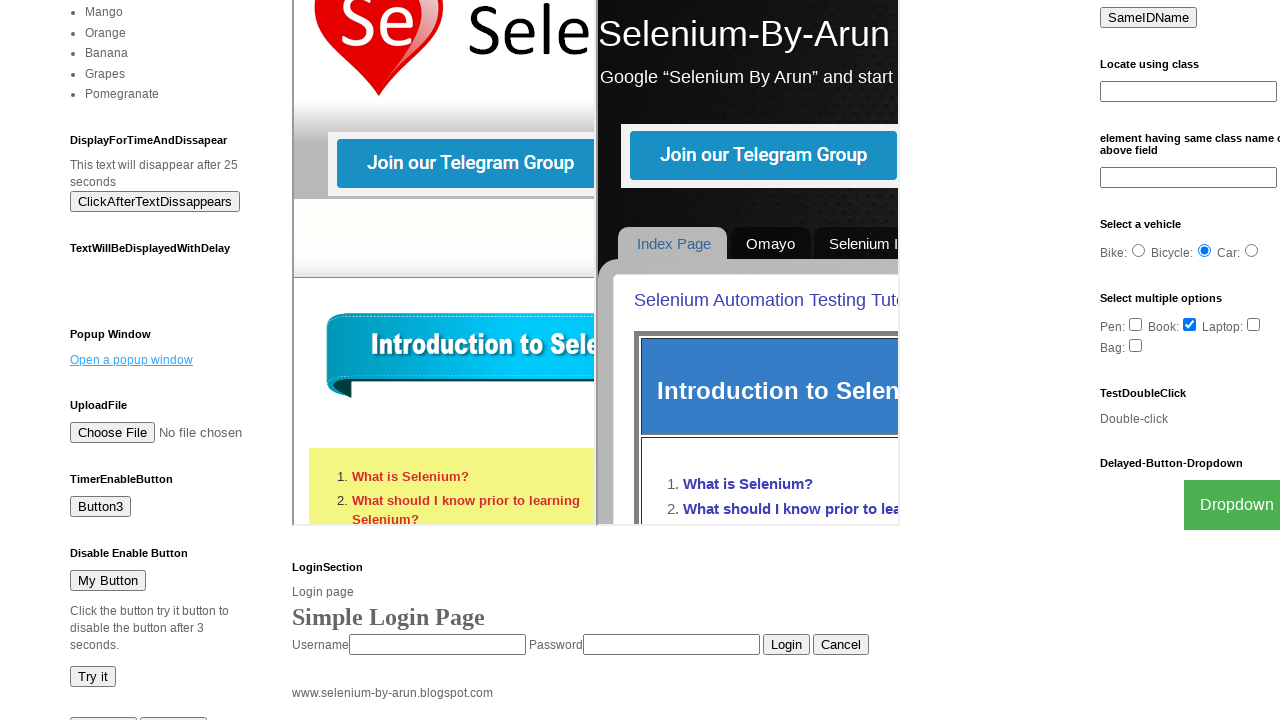

Waited for popup window to open
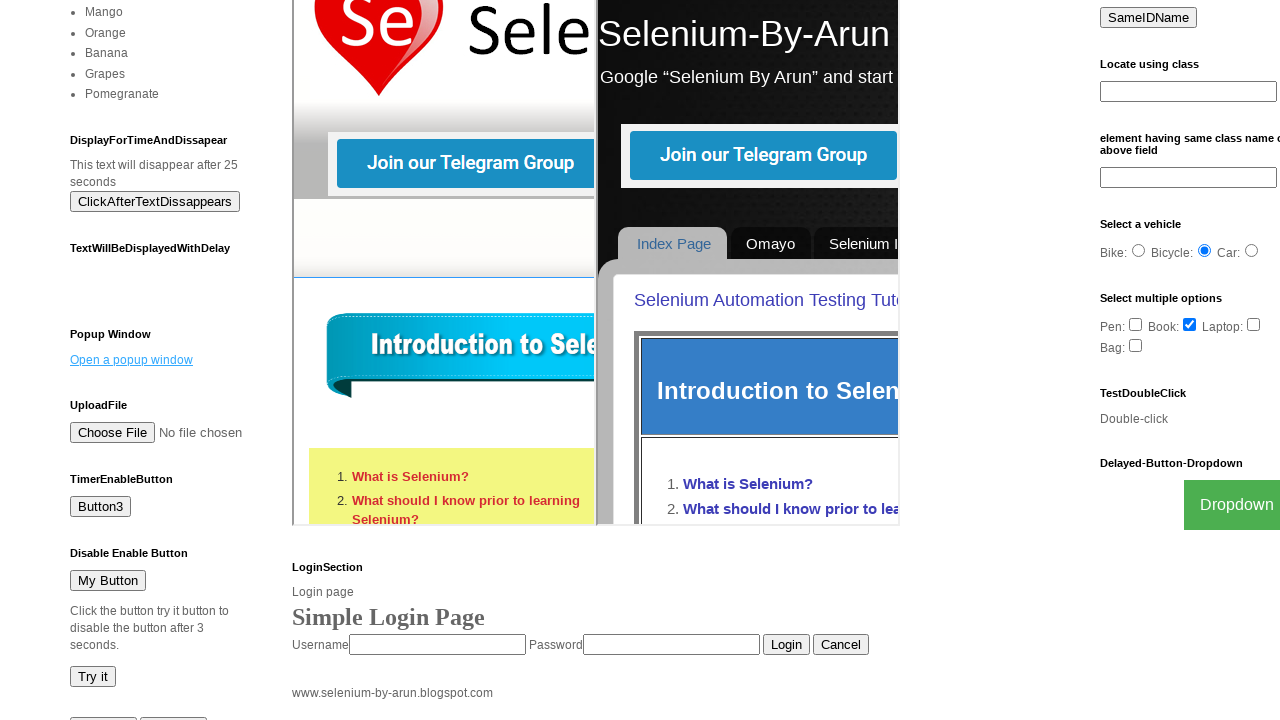

Retrieved all pages from context
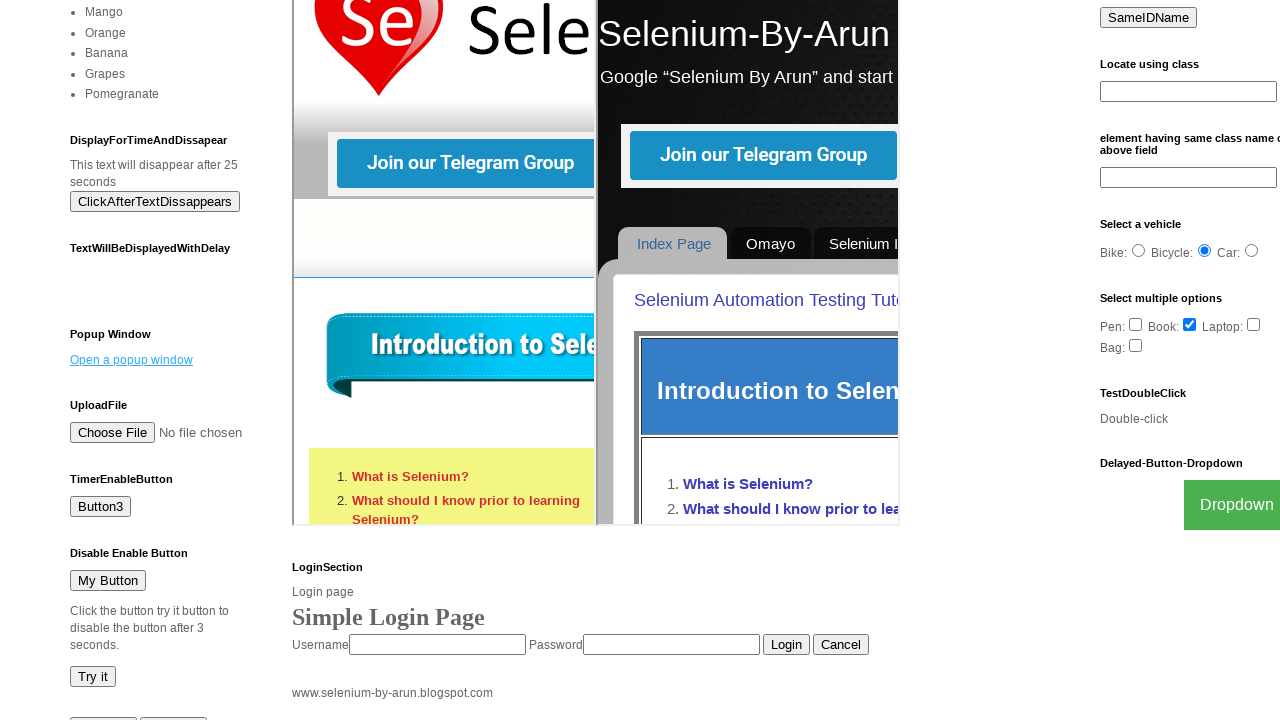

Verified that 2 windows/tabs are open (expected at least 2)
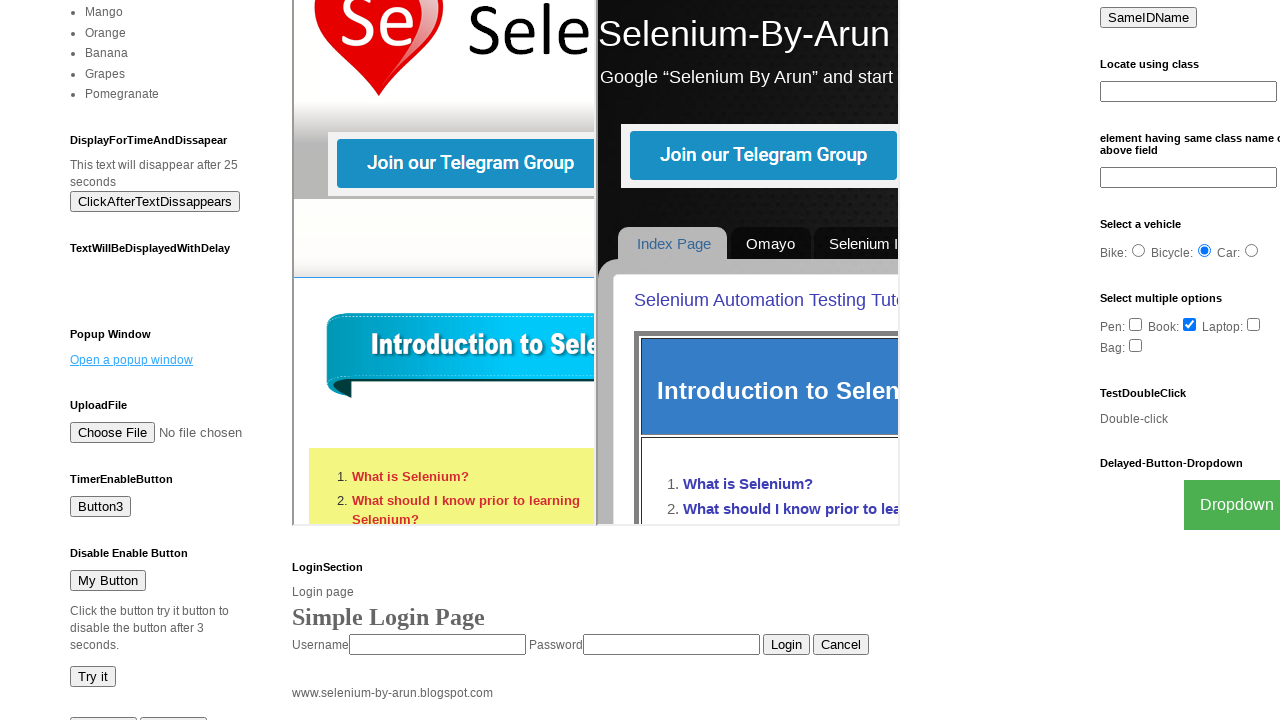

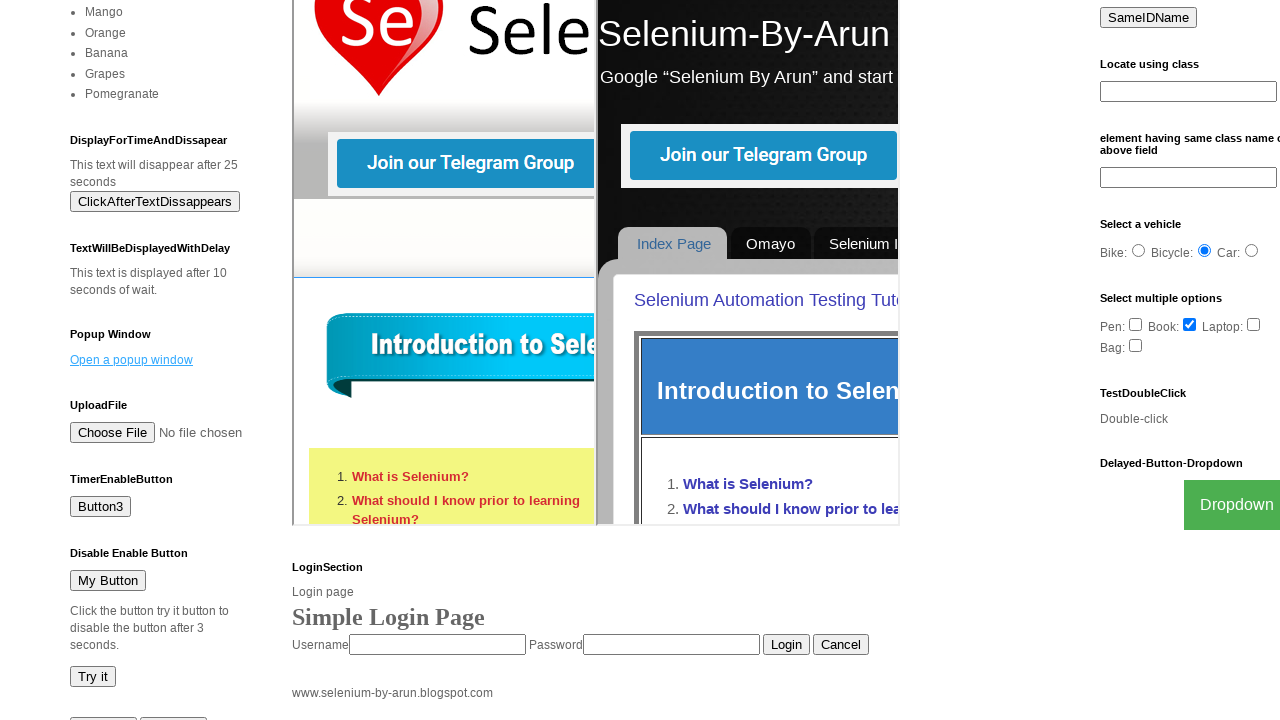